Tests GitHub repository search and issue visibility by searching for a specific repository, navigating to its issues tab, and verifying that a specific issue number is visible

Starting URL: https://github.com/

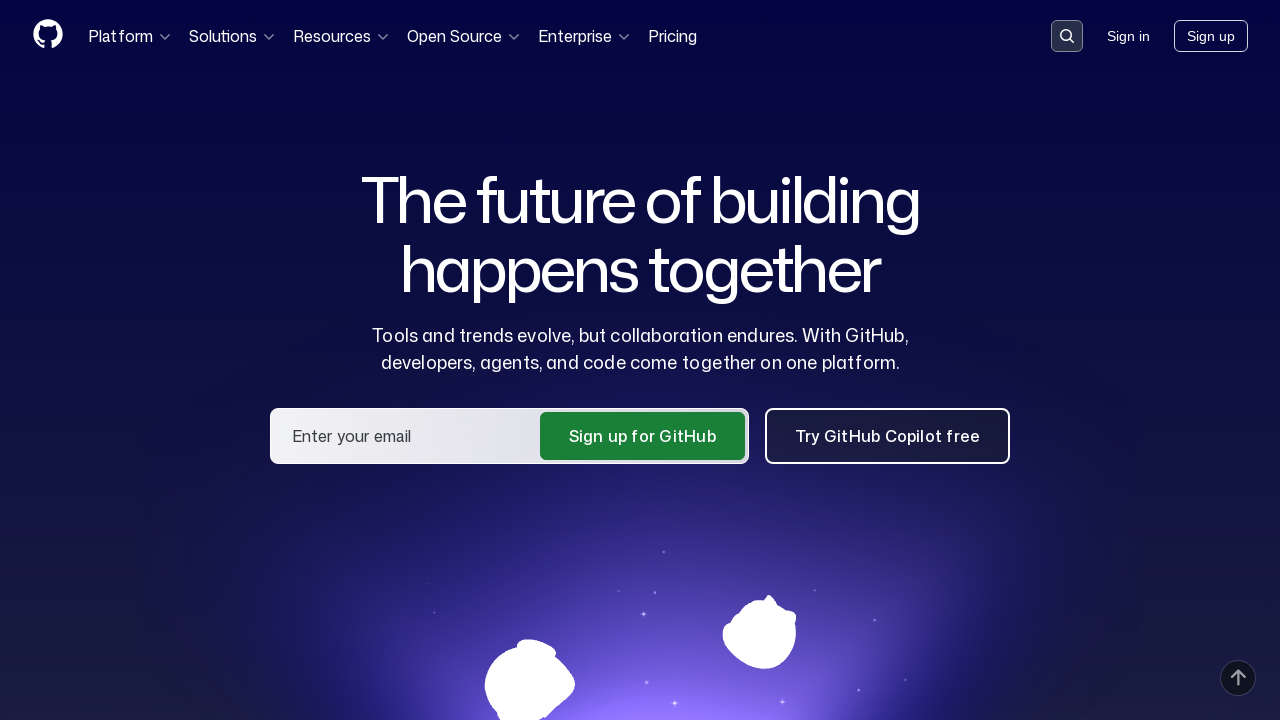

Clicked on search input field at (1067, 36) on [class="search-input"]
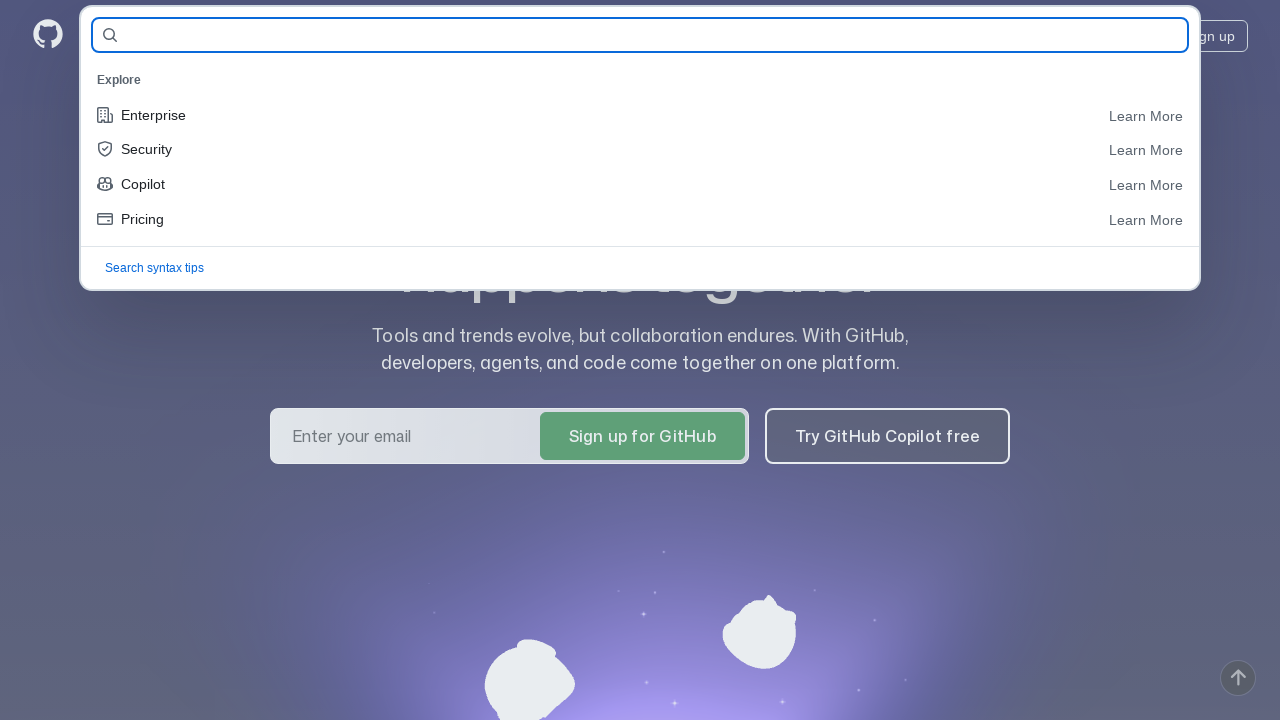

Filled search field with repository name 'AlikGallyamov/Python_hw_9' on #query-builder-test
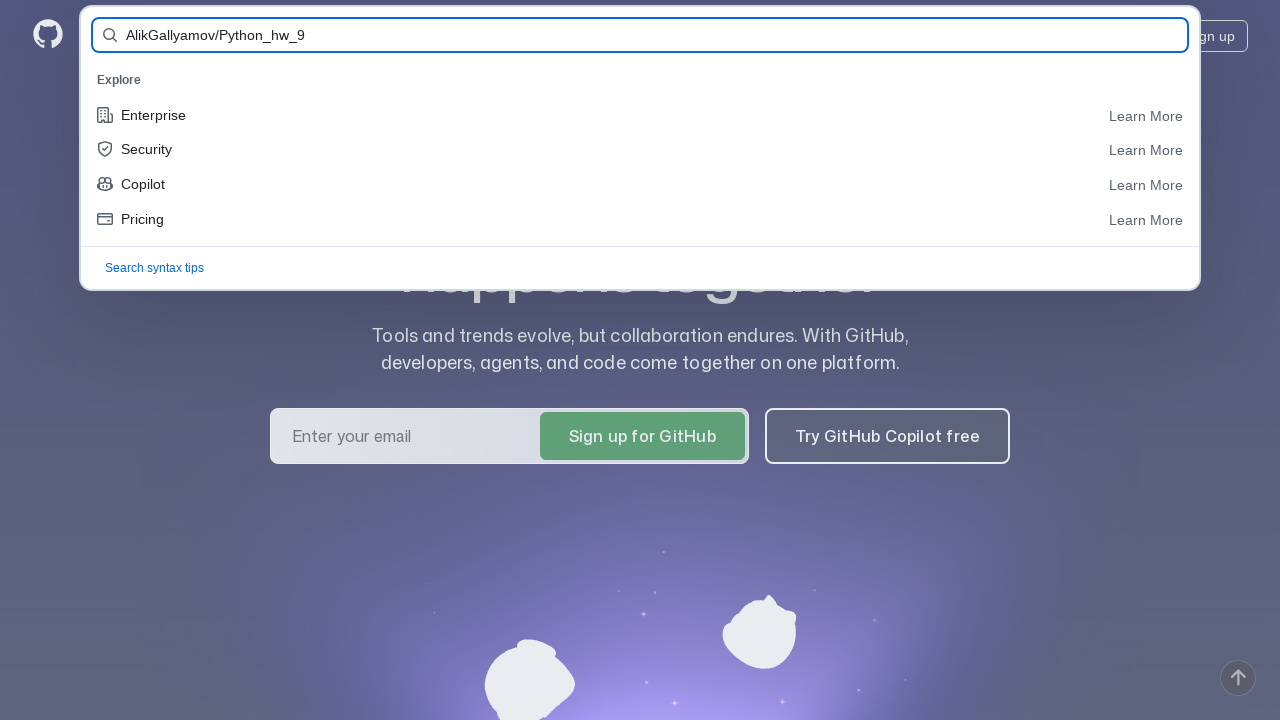

Pressed Enter to submit search on #query-builder-test
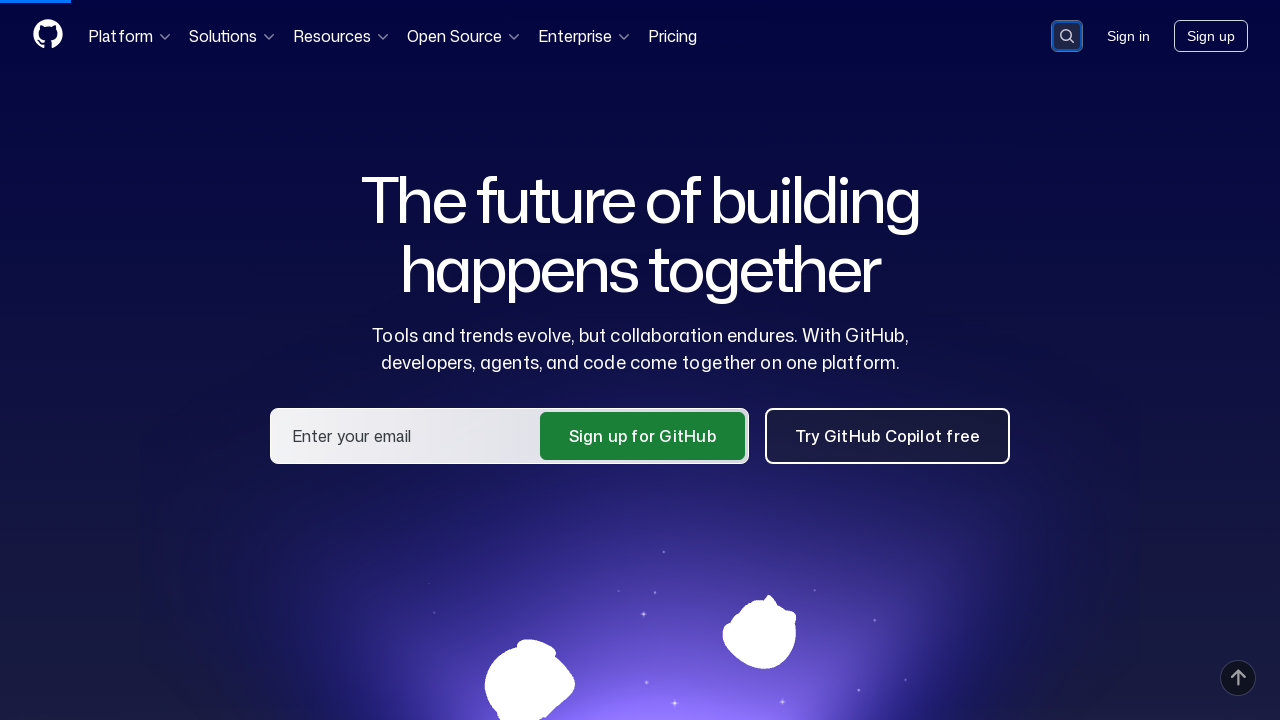

Clicked on repository link in search results at (476, 161) on a:has-text("AlikGallyamov/Python_hw_9")
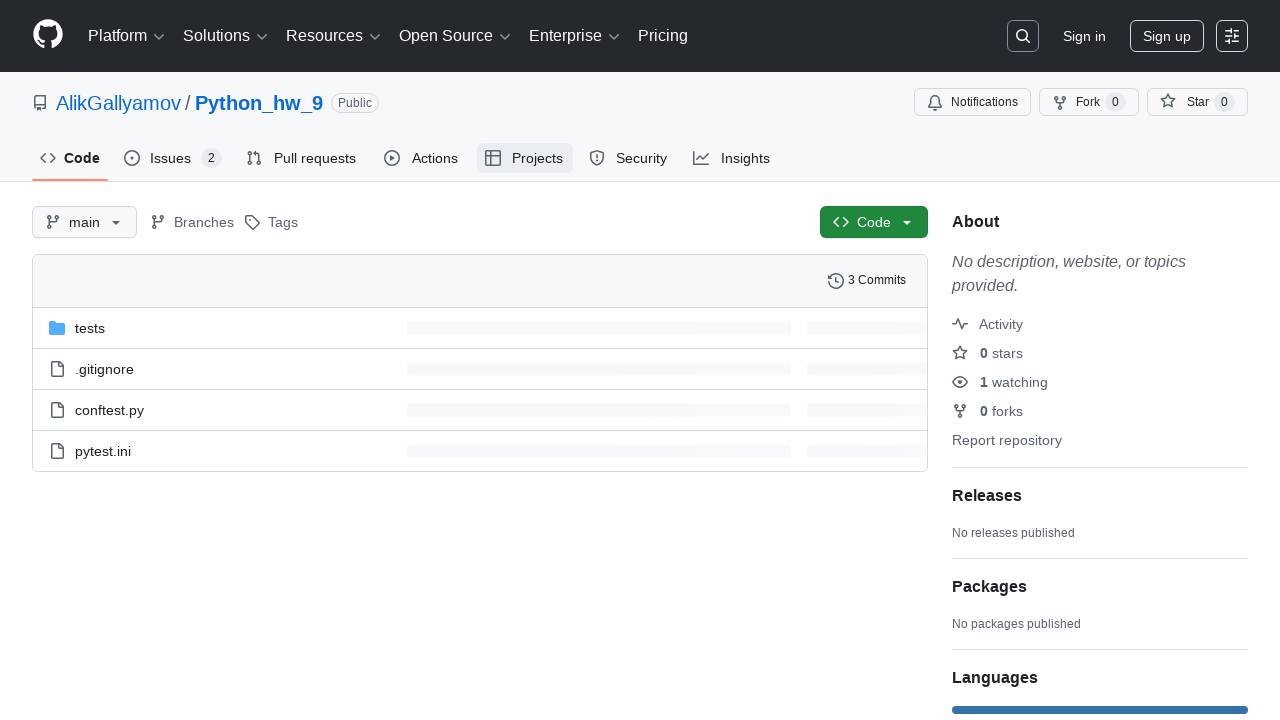

Clicked on Issues tab at (173, 158) on #issues-tab
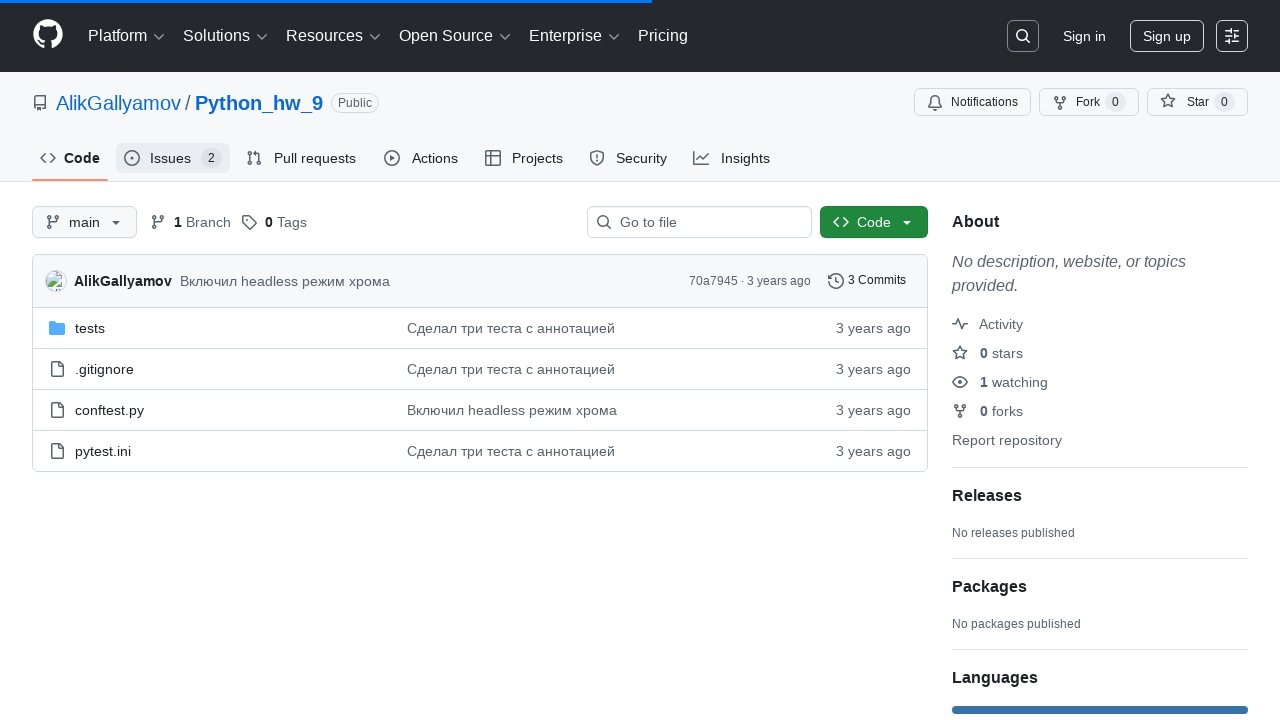

Verified that issue #2 is visible
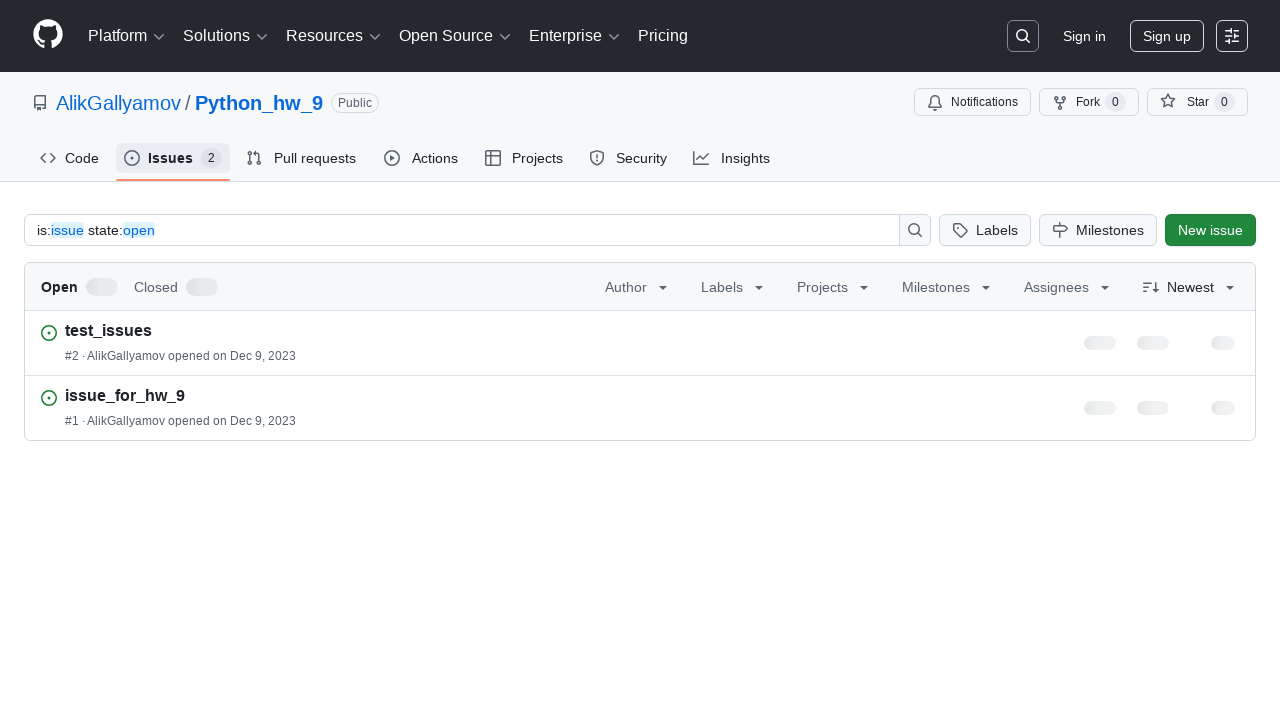

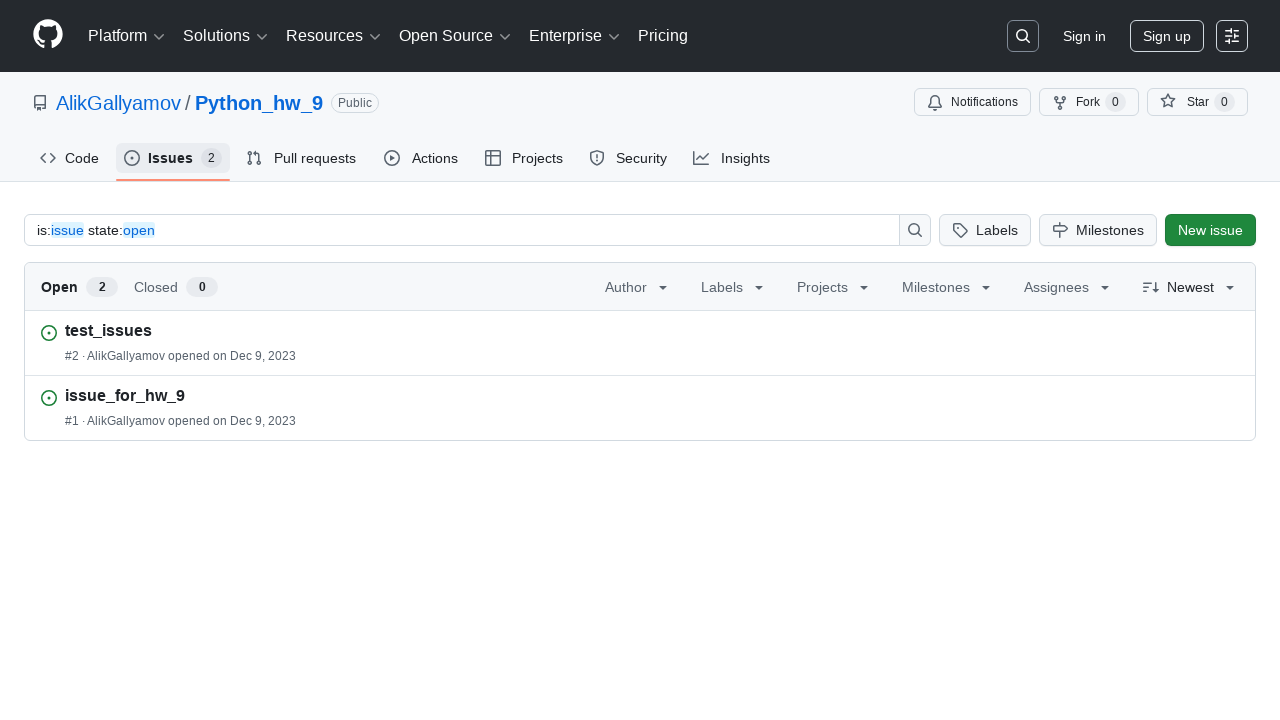